Verifies that the registration form page displays the correct header text "Registration form" and that the first name input field has the expected placeholder attribute value "first name".

Starting URL: https://practice.cydeo.com/registration_form

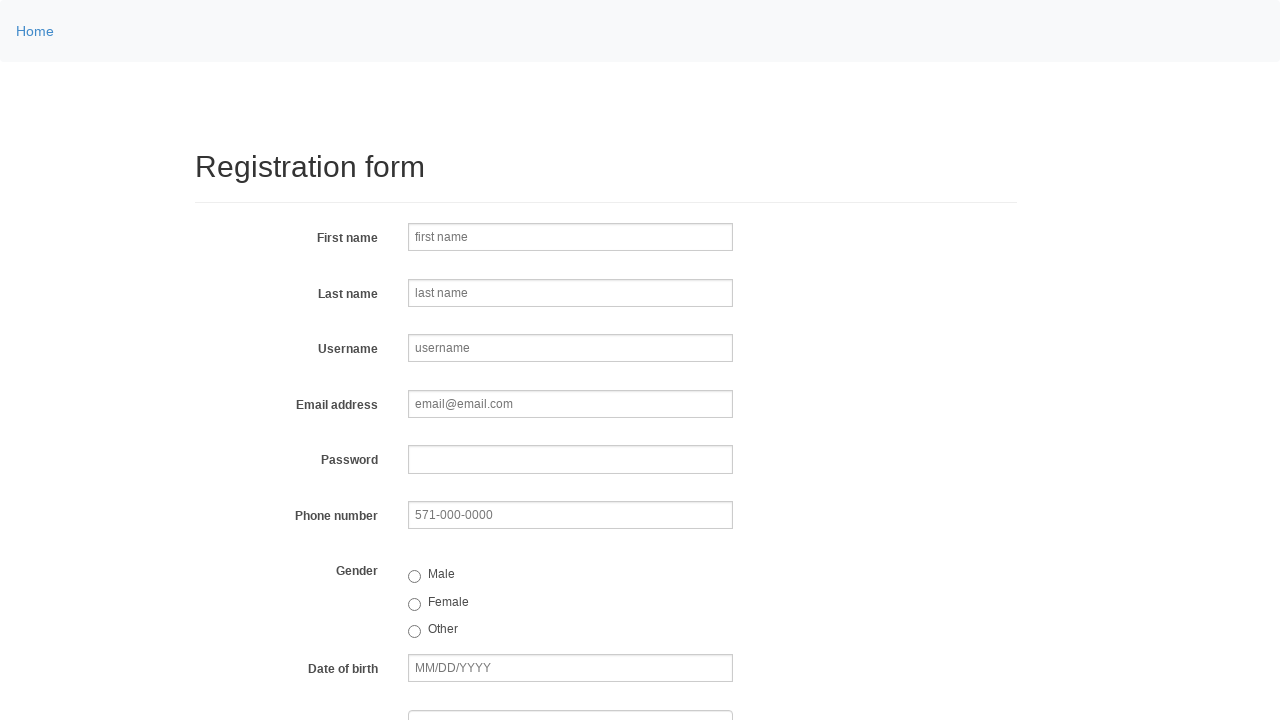

Navigated to registration form page
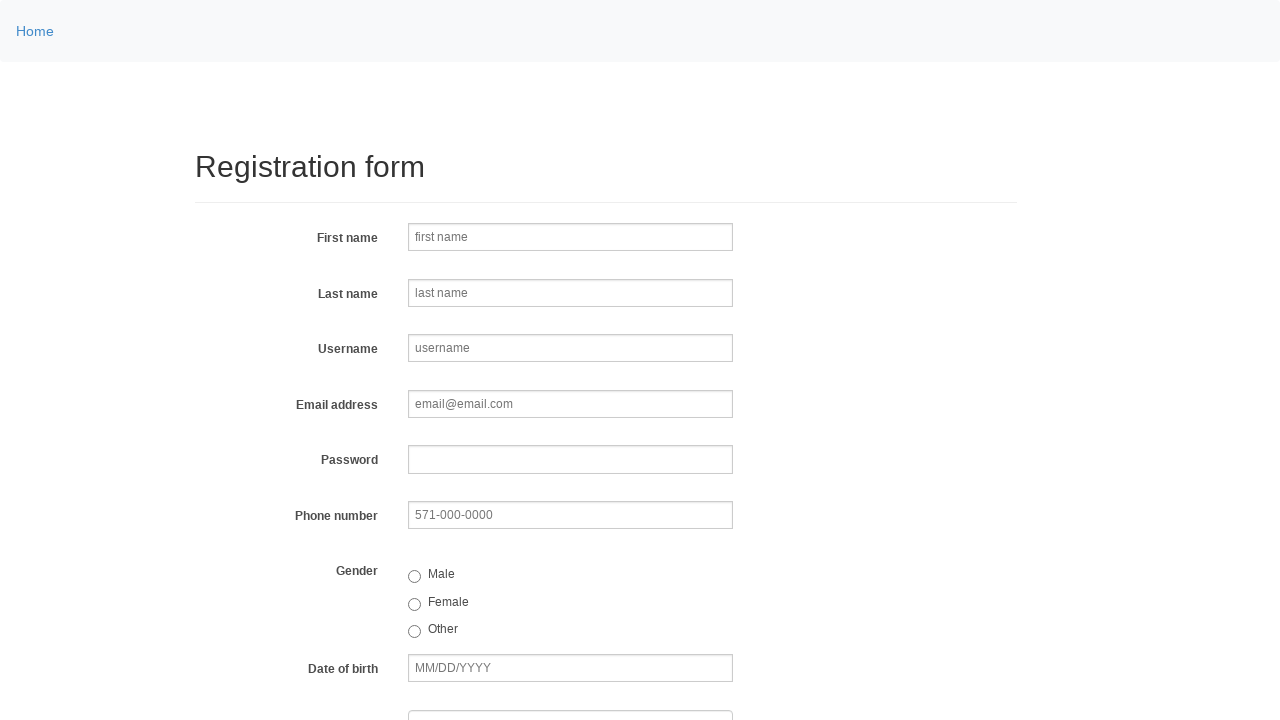

Header element loaded and ready
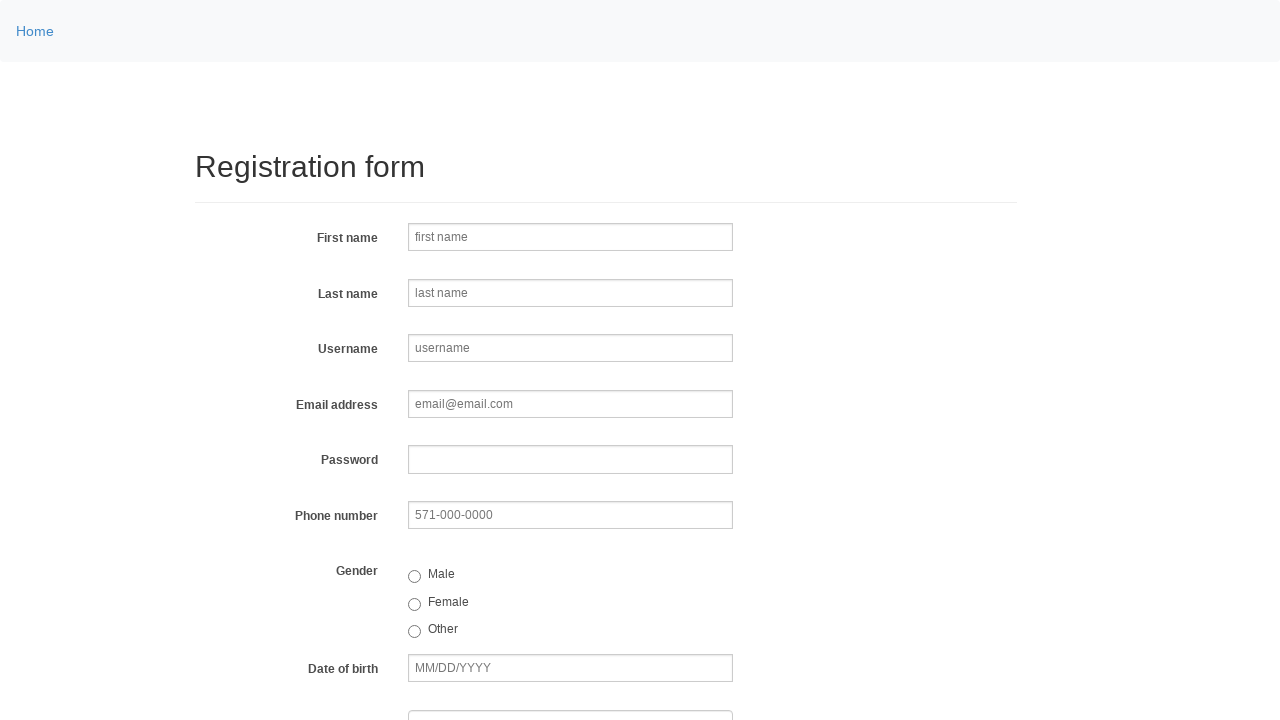

Verified header text is 'Registration form'
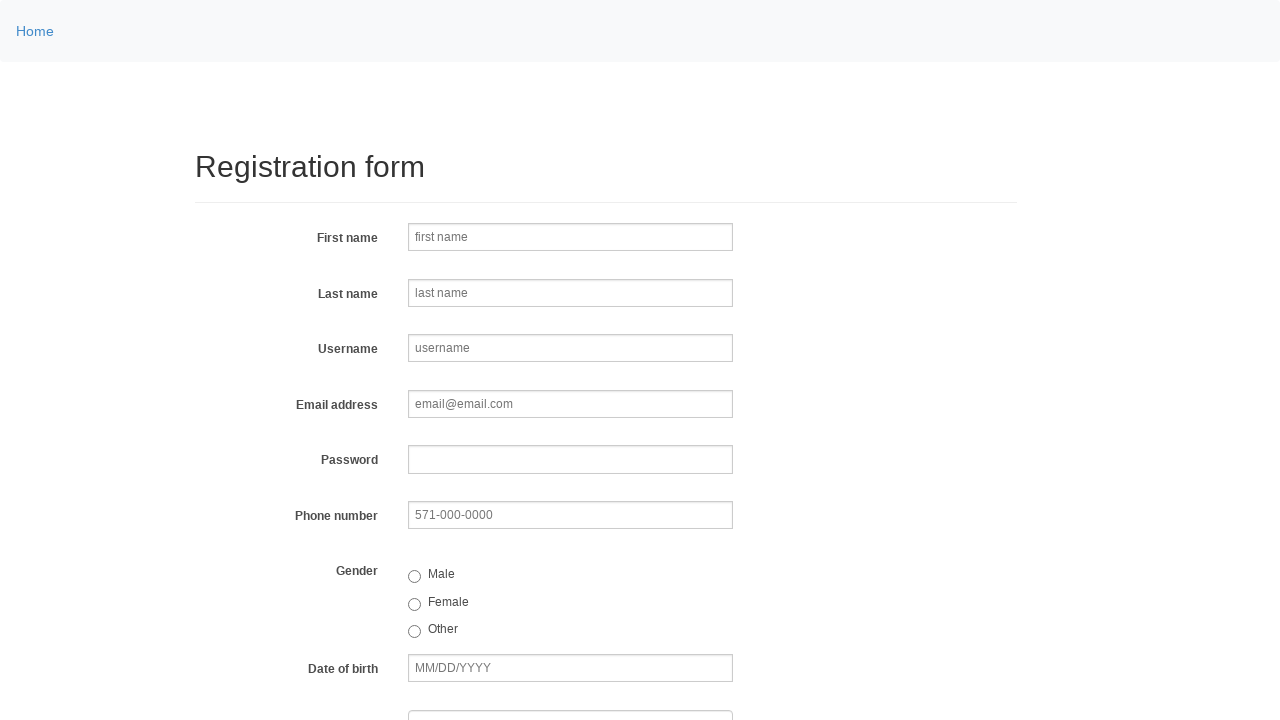

Located first name input field
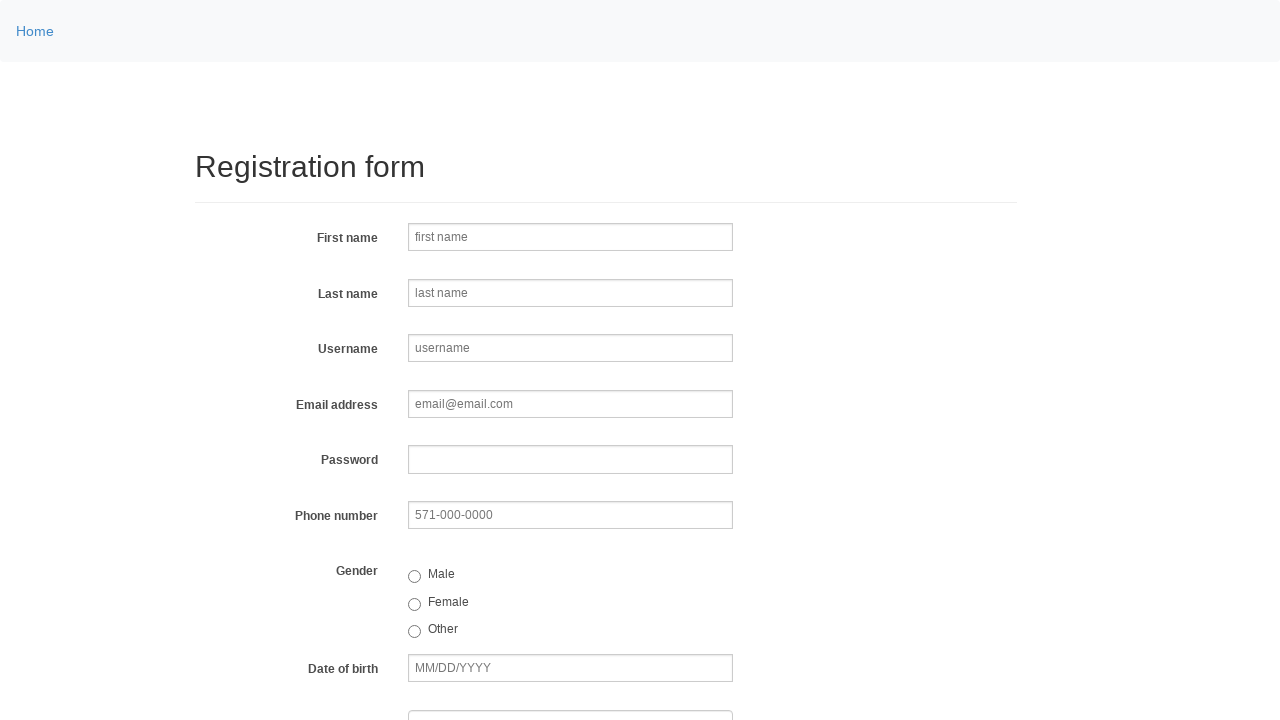

Verified first name input placeholder attribute is 'first name'
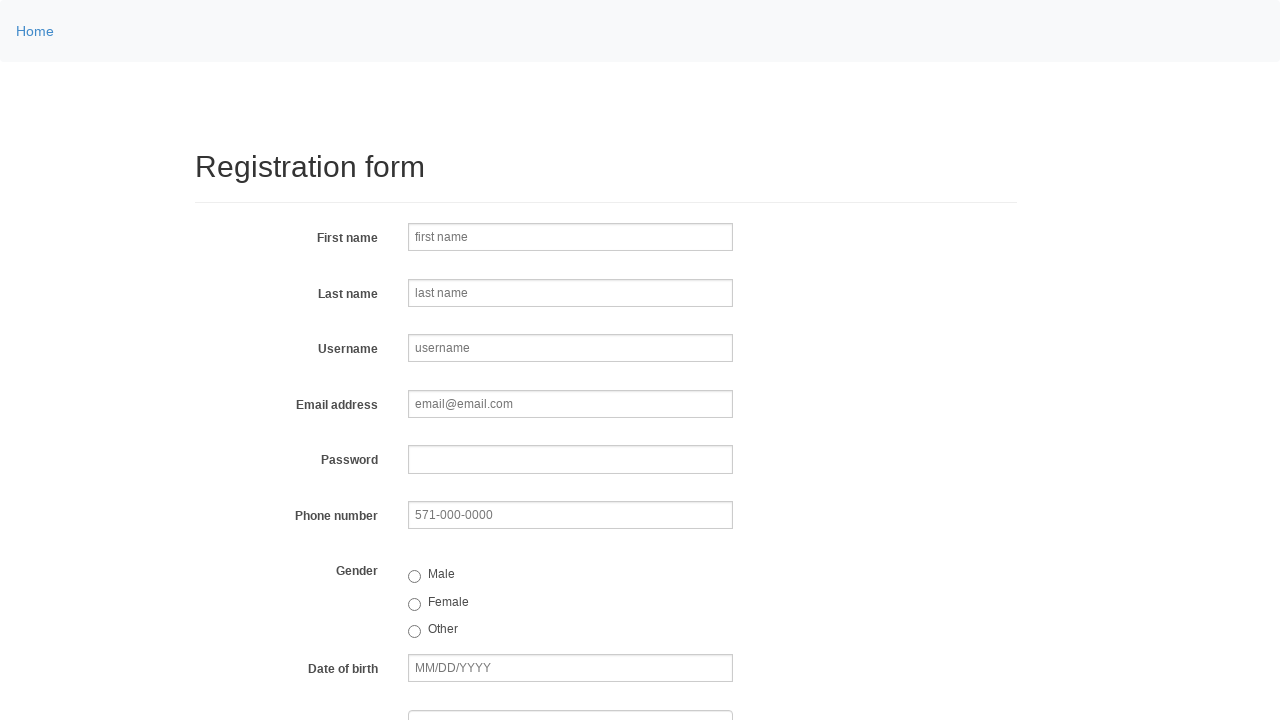

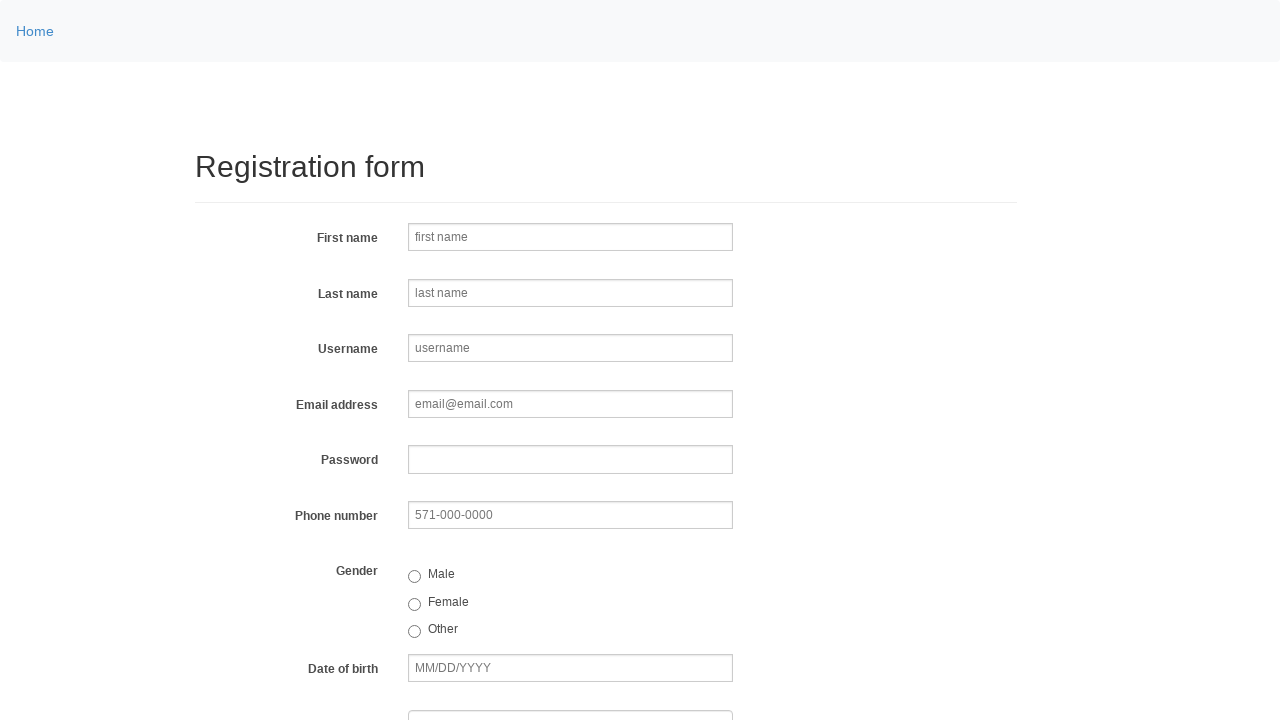